Tests the AngularJS homepage demo by entering a name in the input field and verifying that the greeting message updates dynamically to display "Hello [name]!"

Starting URL: https://angularjs.org

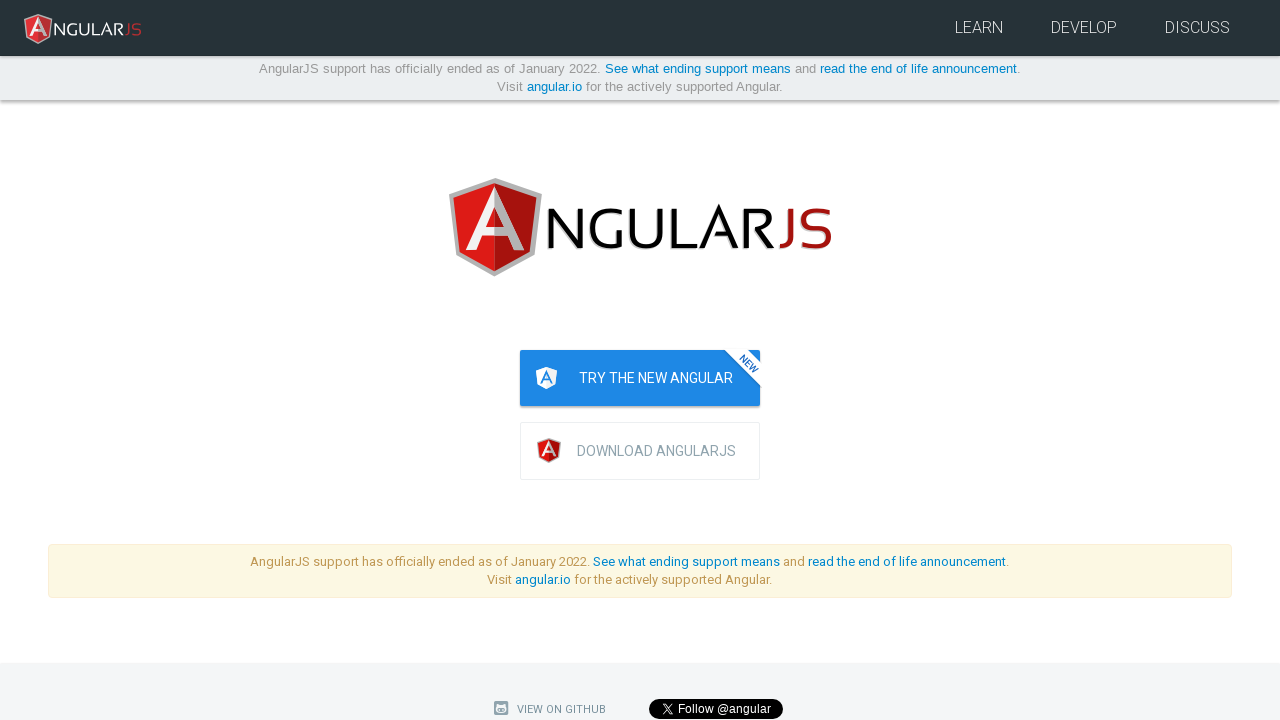

Name input field appeared on AngularJS homepage
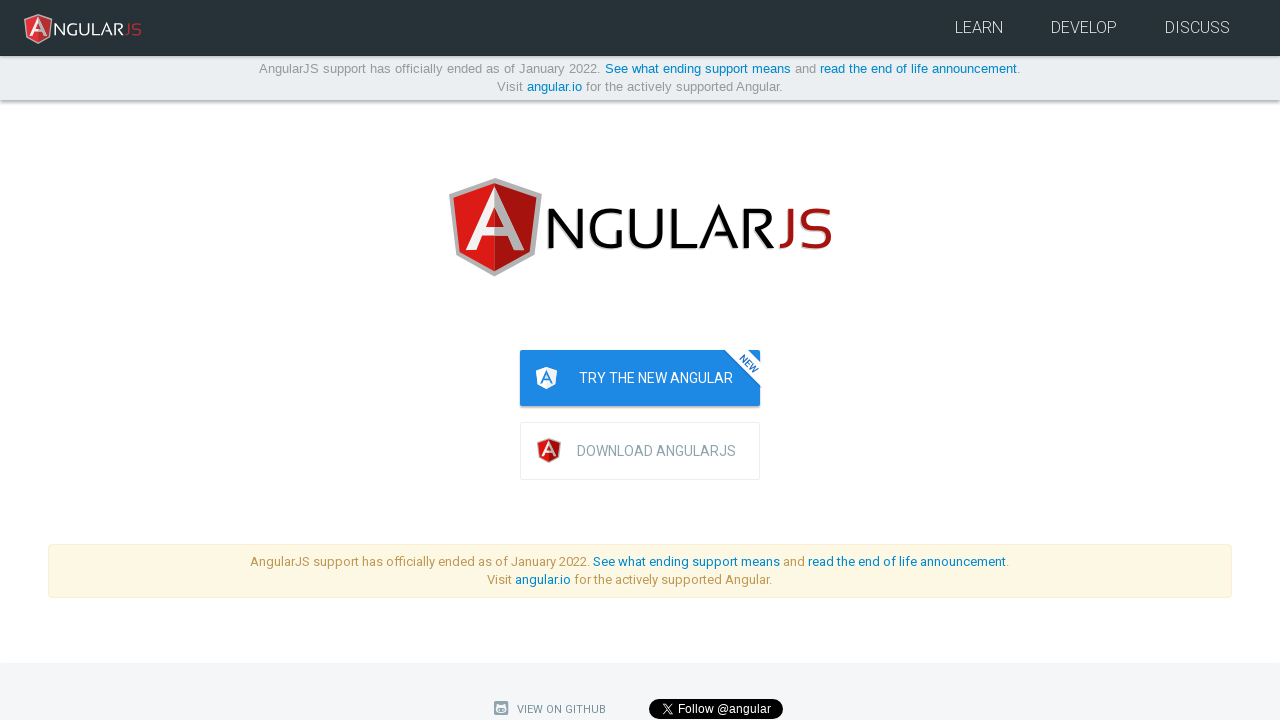

Entered 'Michael' in the name input field on input[placeholder='Enter a name here']
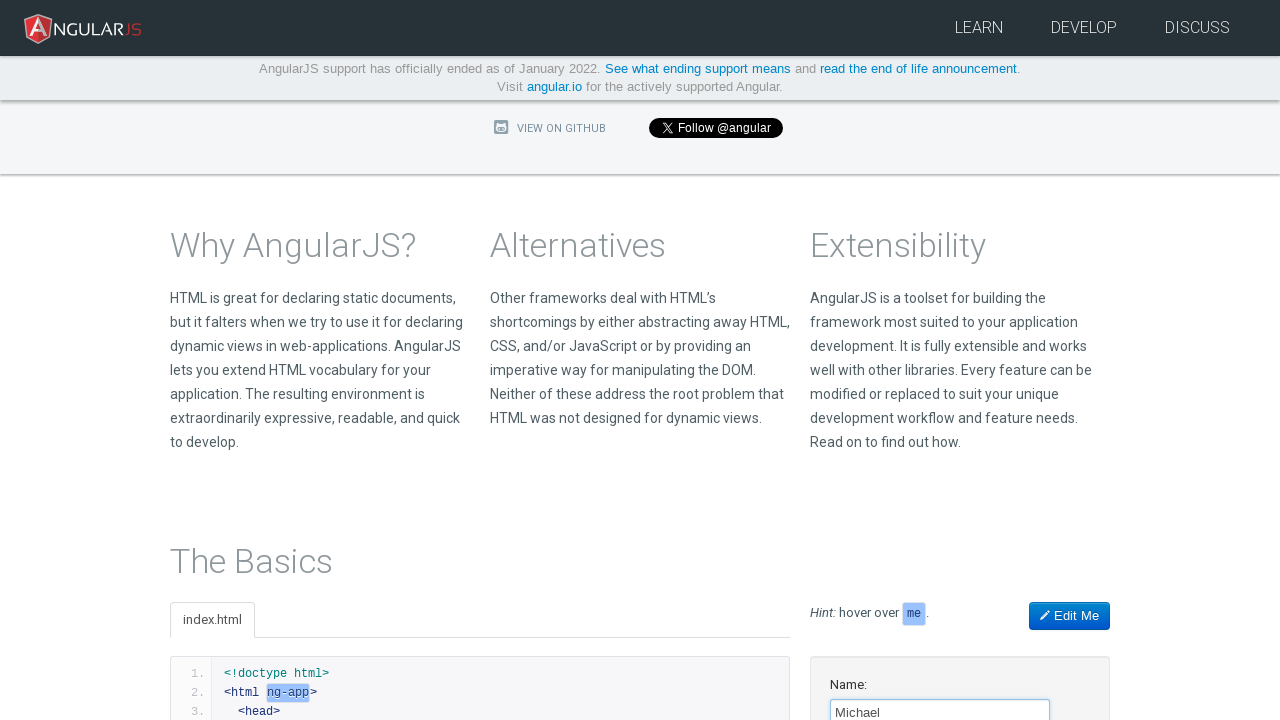

Greeting message updated to 'Hello Michael!'
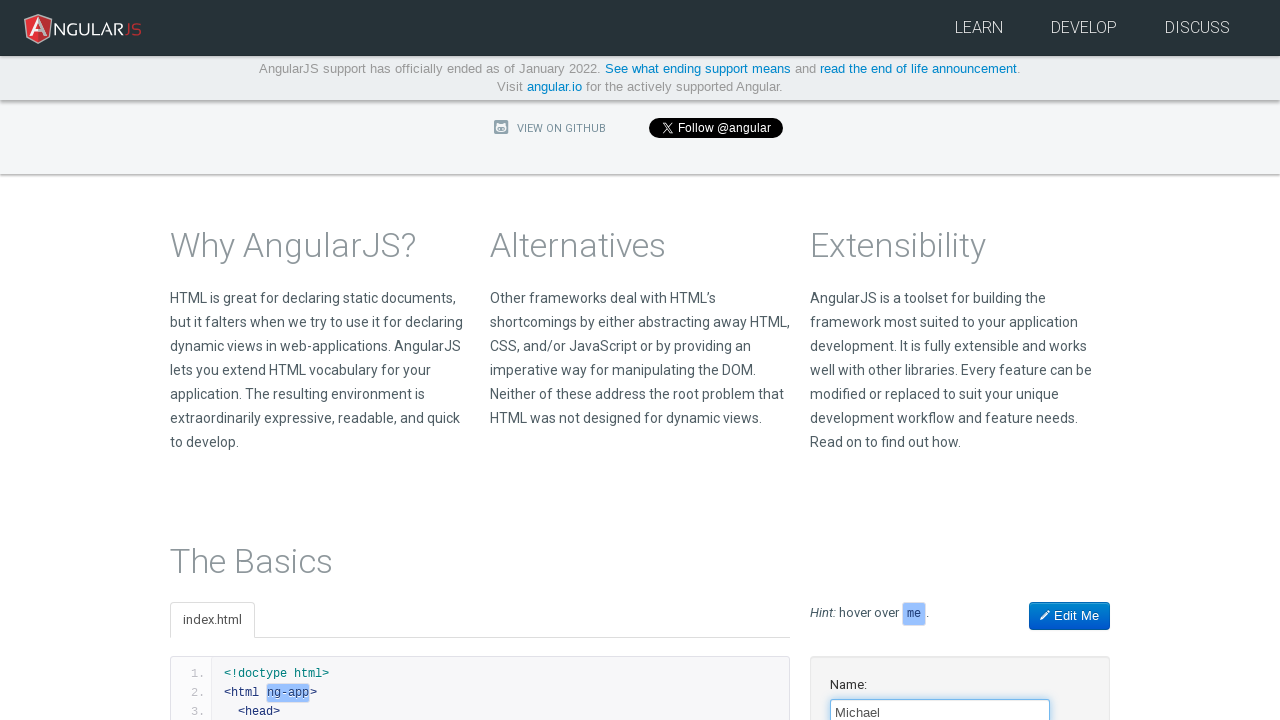

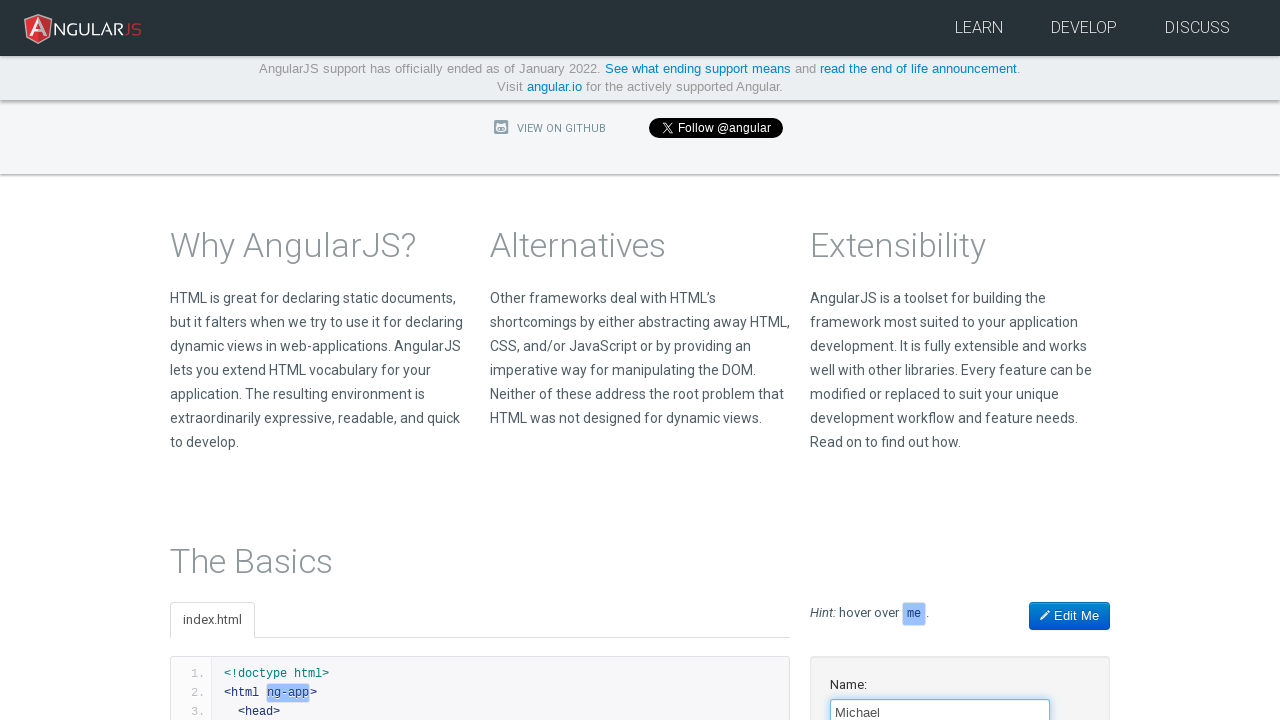